Tests a registration form on a demo automation testing site by filling in personal details including first name, last name, address, email, phone number, and password fields, then submitting the form.

Starting URL: http://demo.automationtesting.in/Register.html

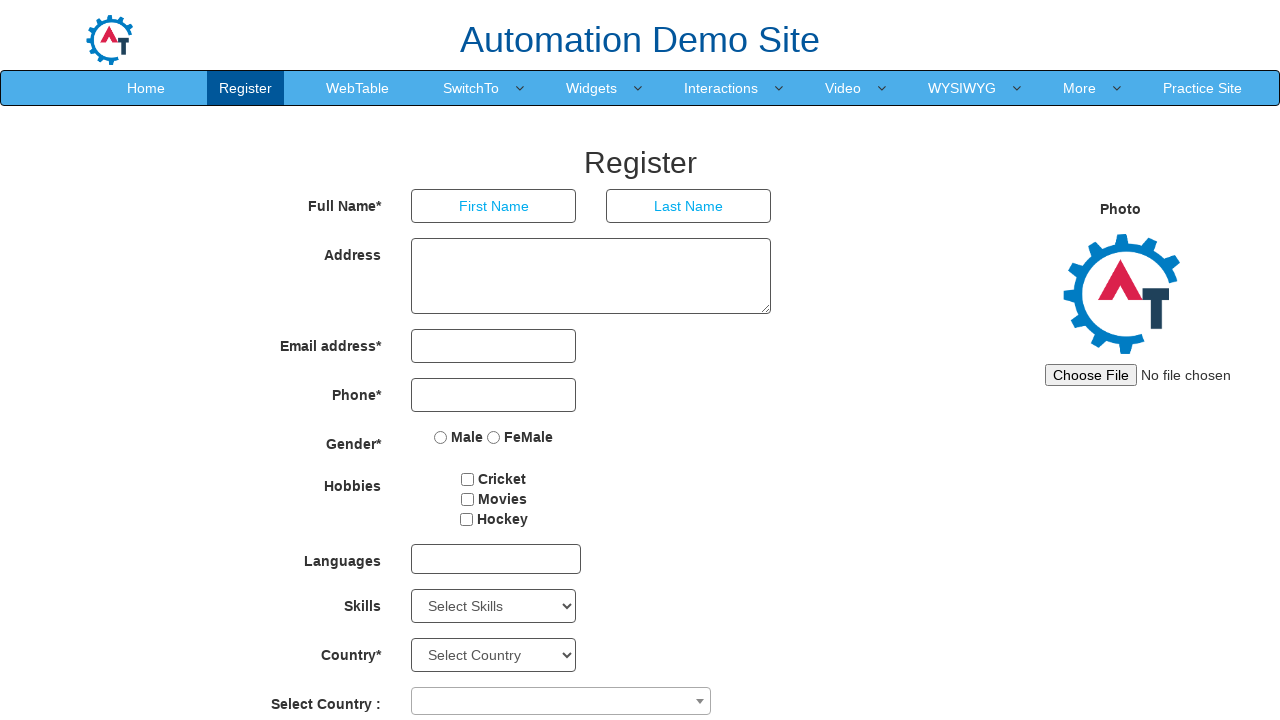

Filled first name field with 'Marcus' on input[placeholder='First Name']
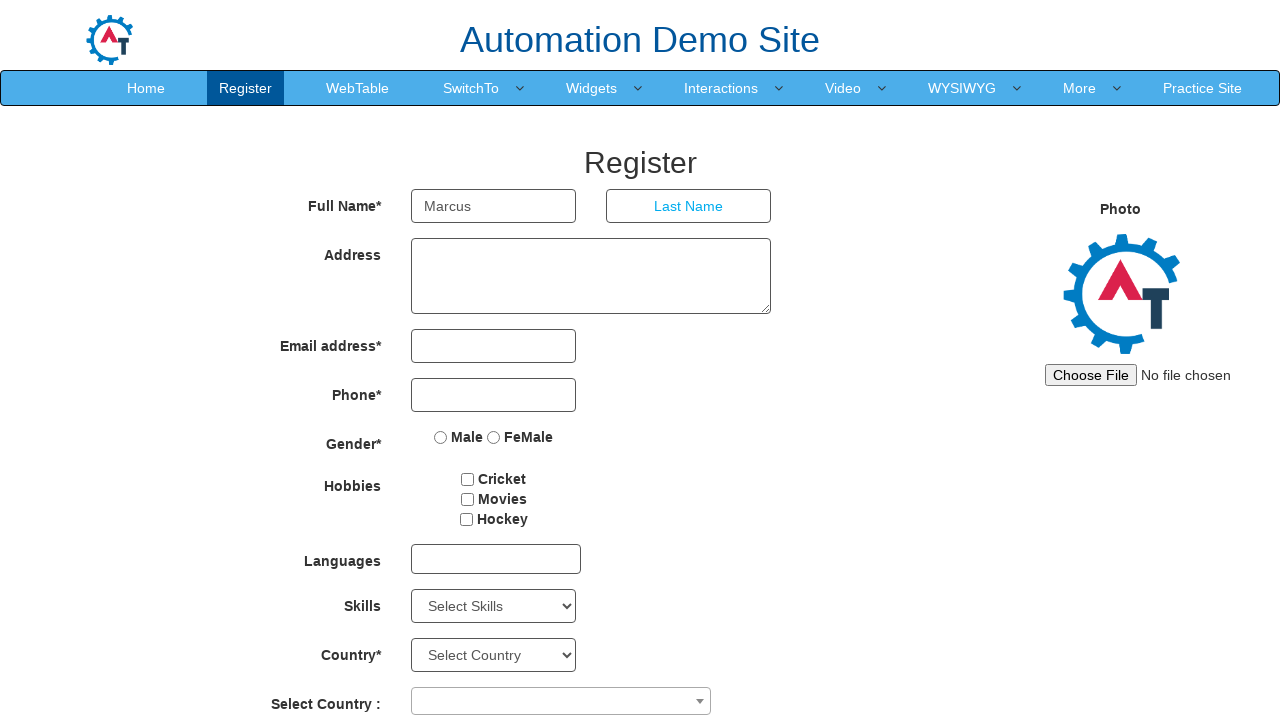

Filled last name field with 'Wellington' on input[placeholder='Last Name']
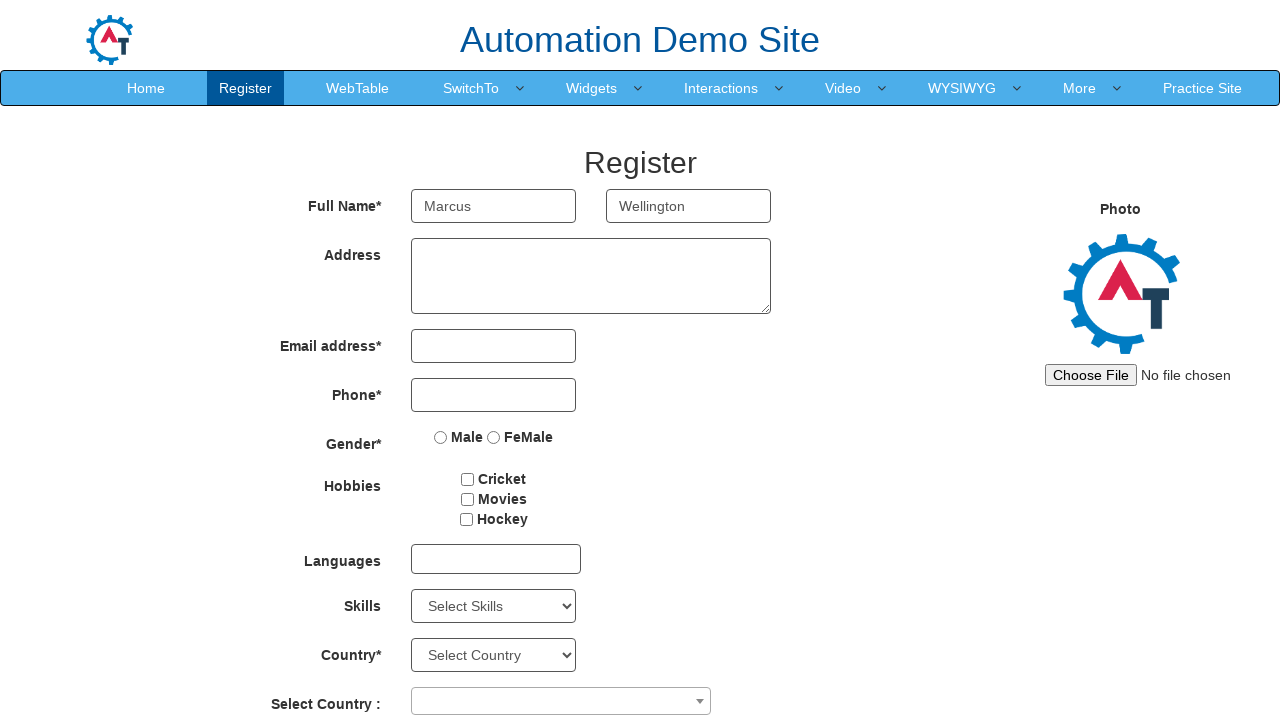

Filled address field with '742 Evergreen Terrace, Springfield' on textarea.form-control
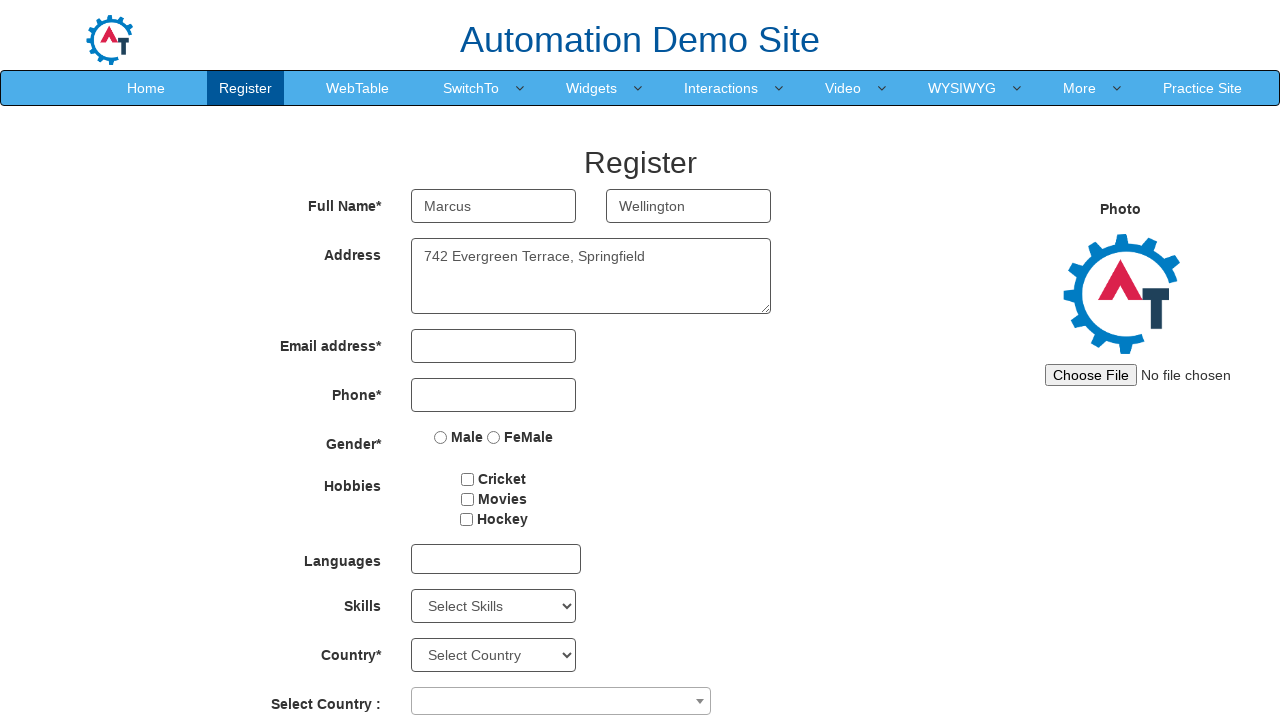

Filled email field with 'marcus.wellington@example.com' on input[type='email']
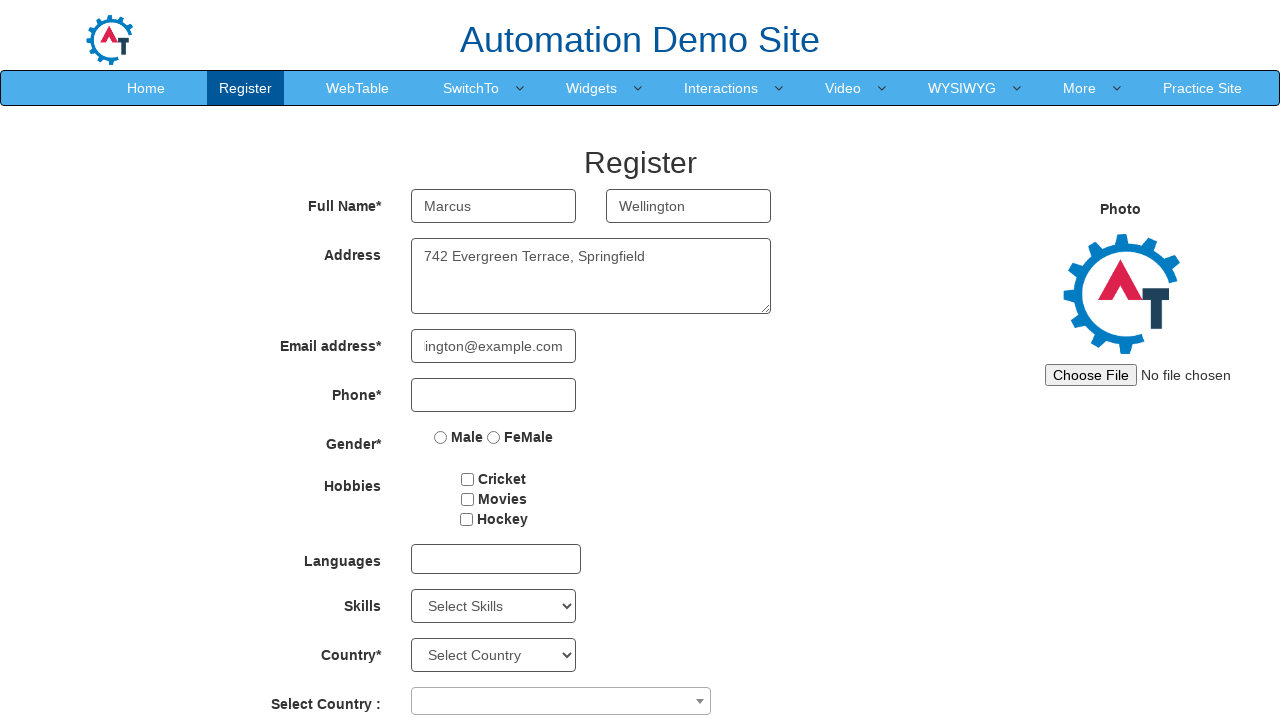

Filled phone number field with '5551234567' on input[type='tel']
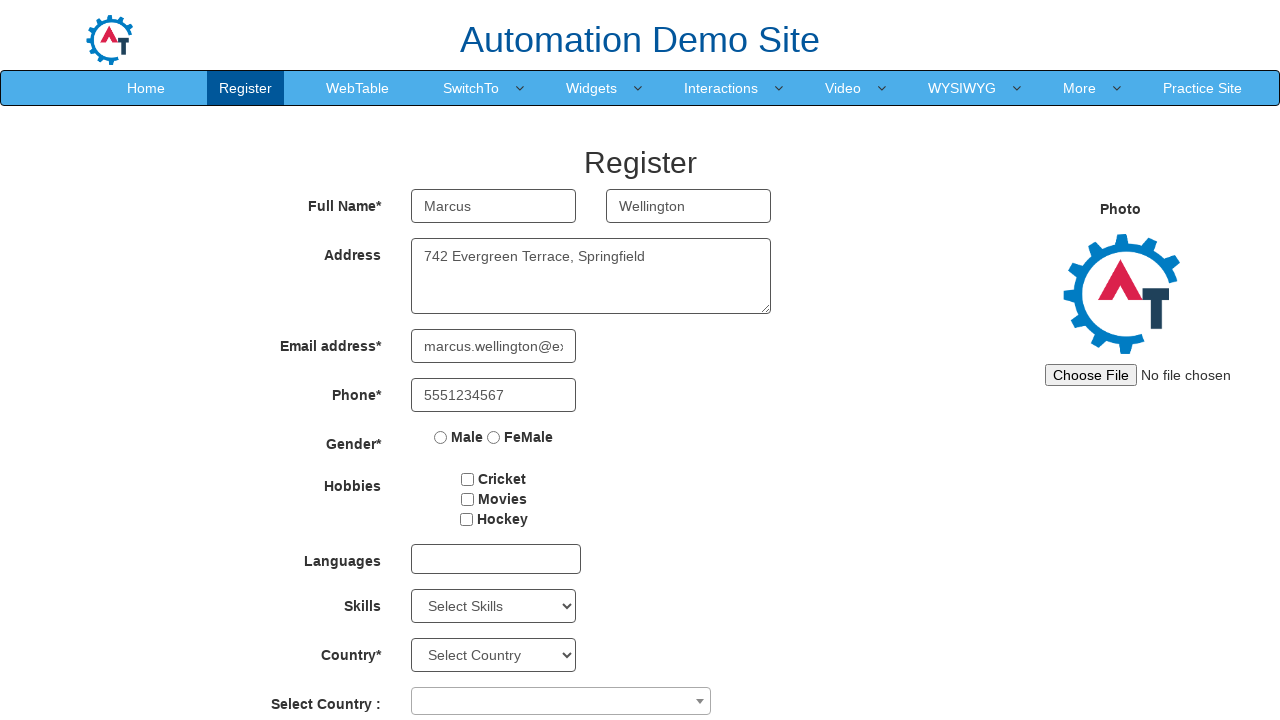

Filled first password field with 'SecurePass2024' on #firstpassword
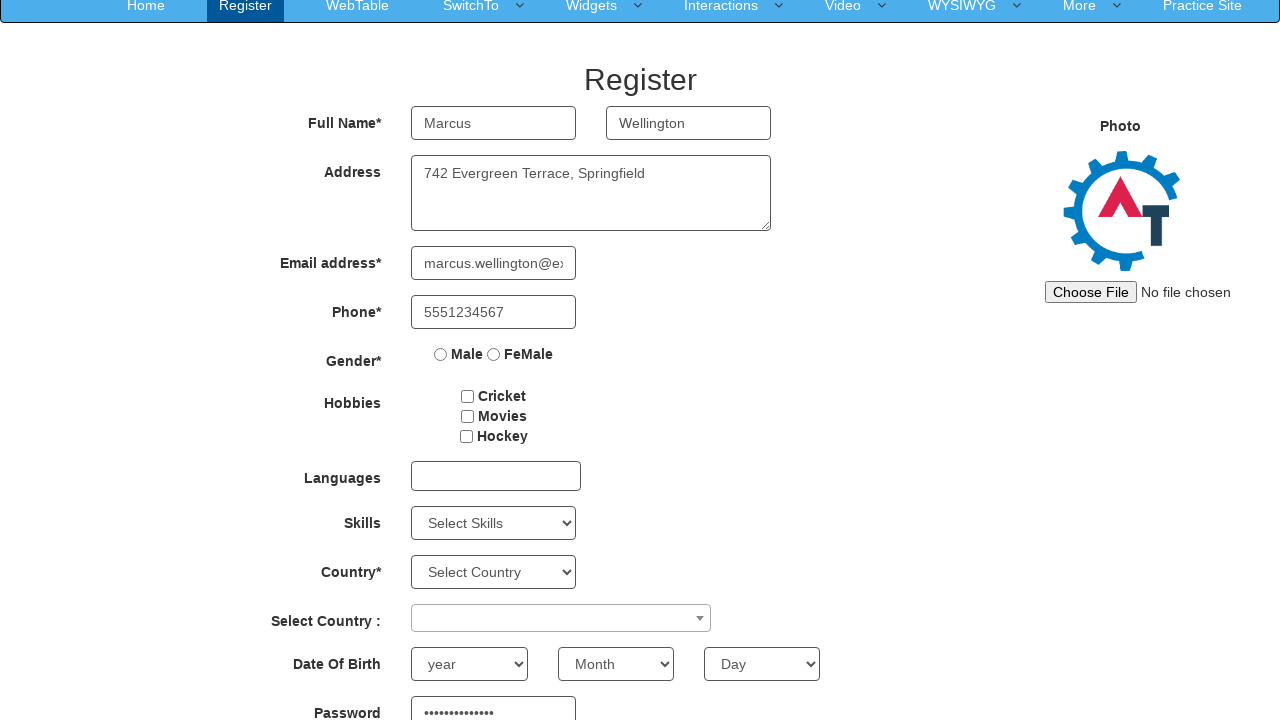

Filled confirm password field with 'SecurePass2024' on #secondpassword
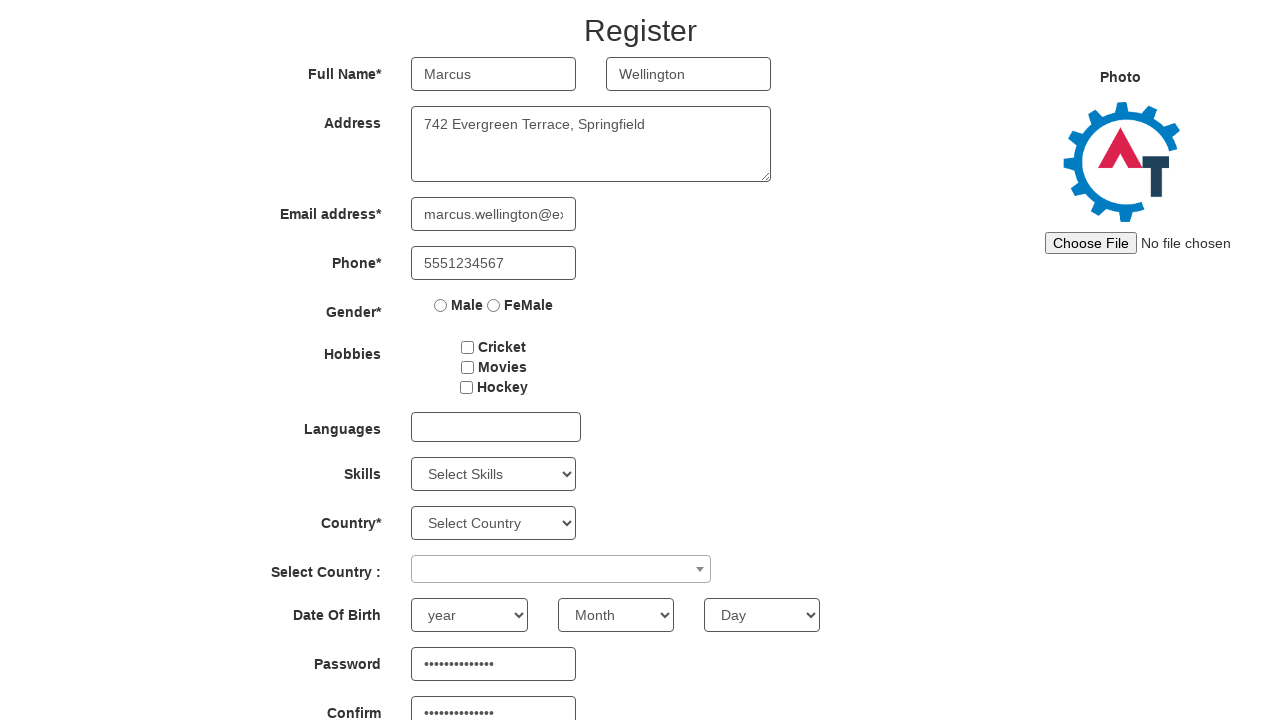

Clicked submit button to register at (572, 623) on #submitbtn
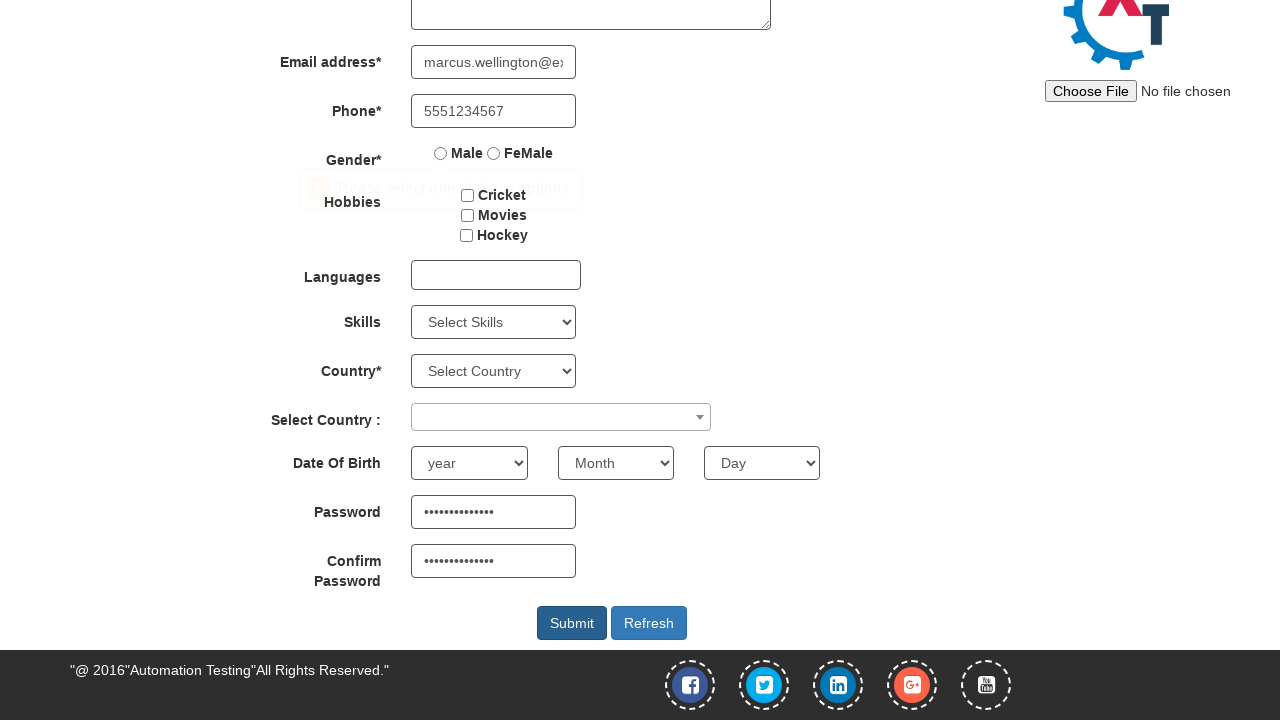

Waited 2 seconds for form submission to process
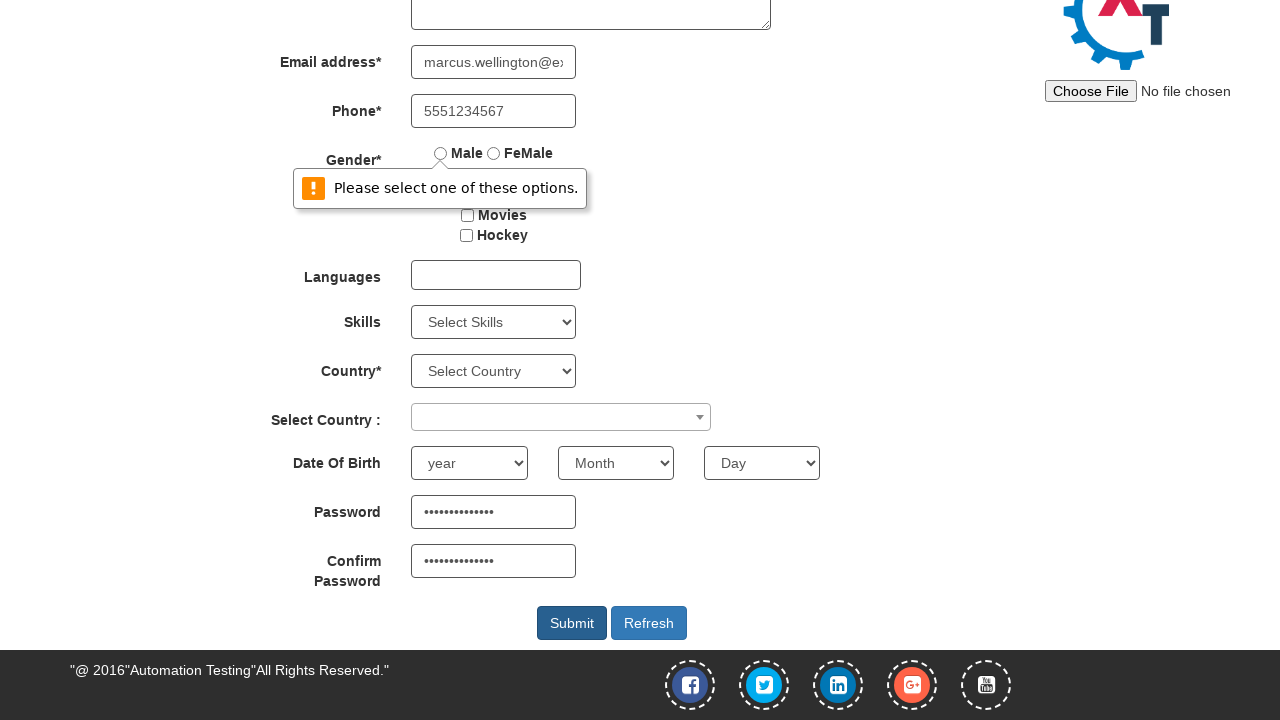

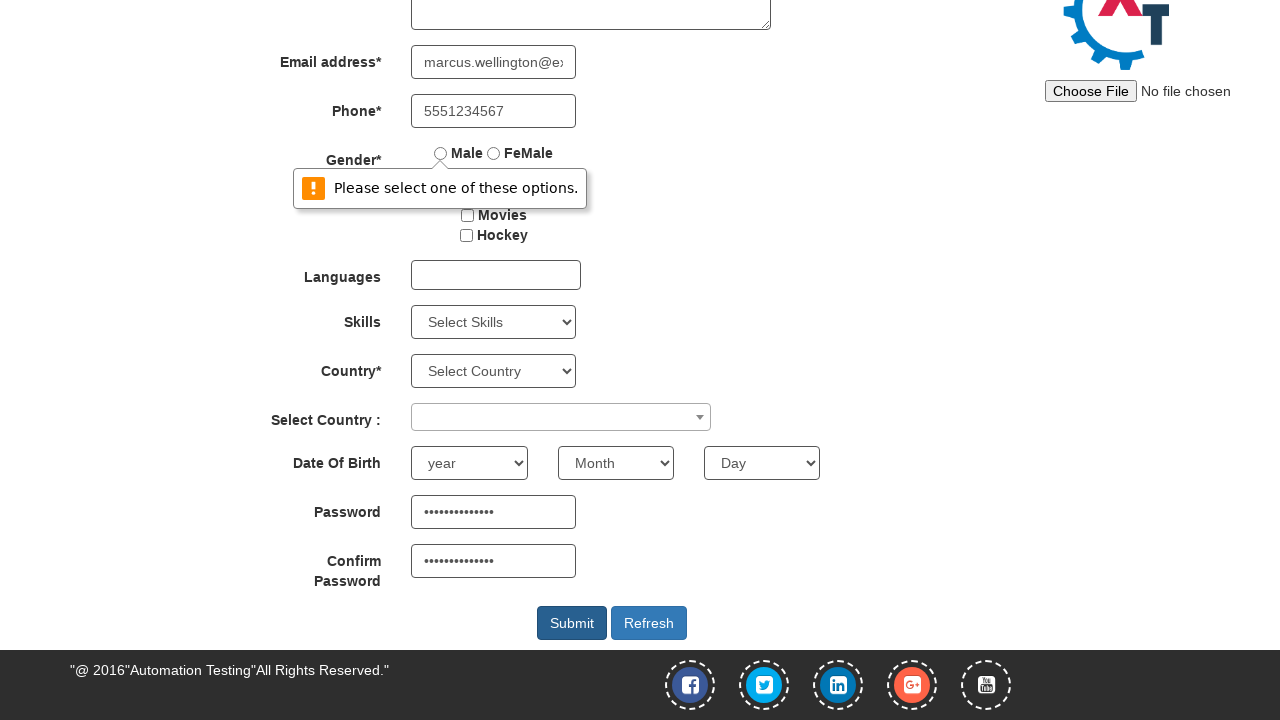